Tests marking all todo items as completed using the toggle all checkbox.

Starting URL: https://demo.playwright.dev/todomvc

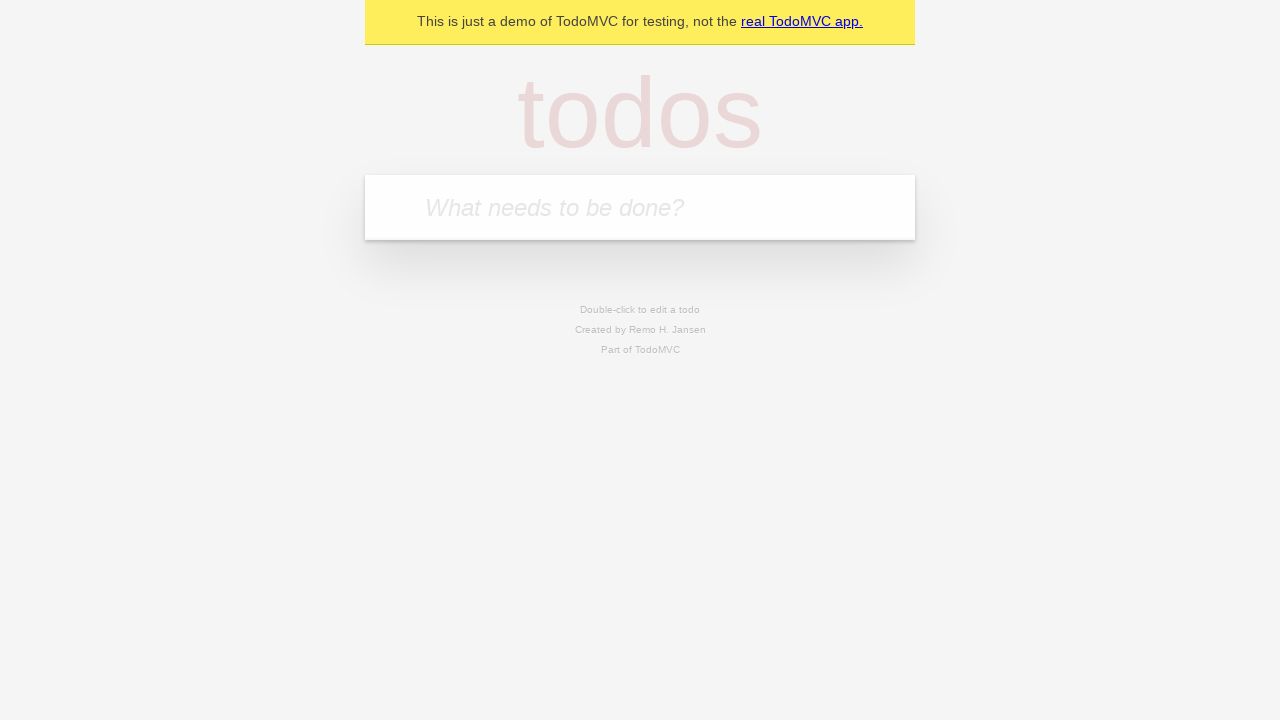

Filled todo input with 'buy some cheese' on internal:attr=[placeholder="What needs to be done?"i]
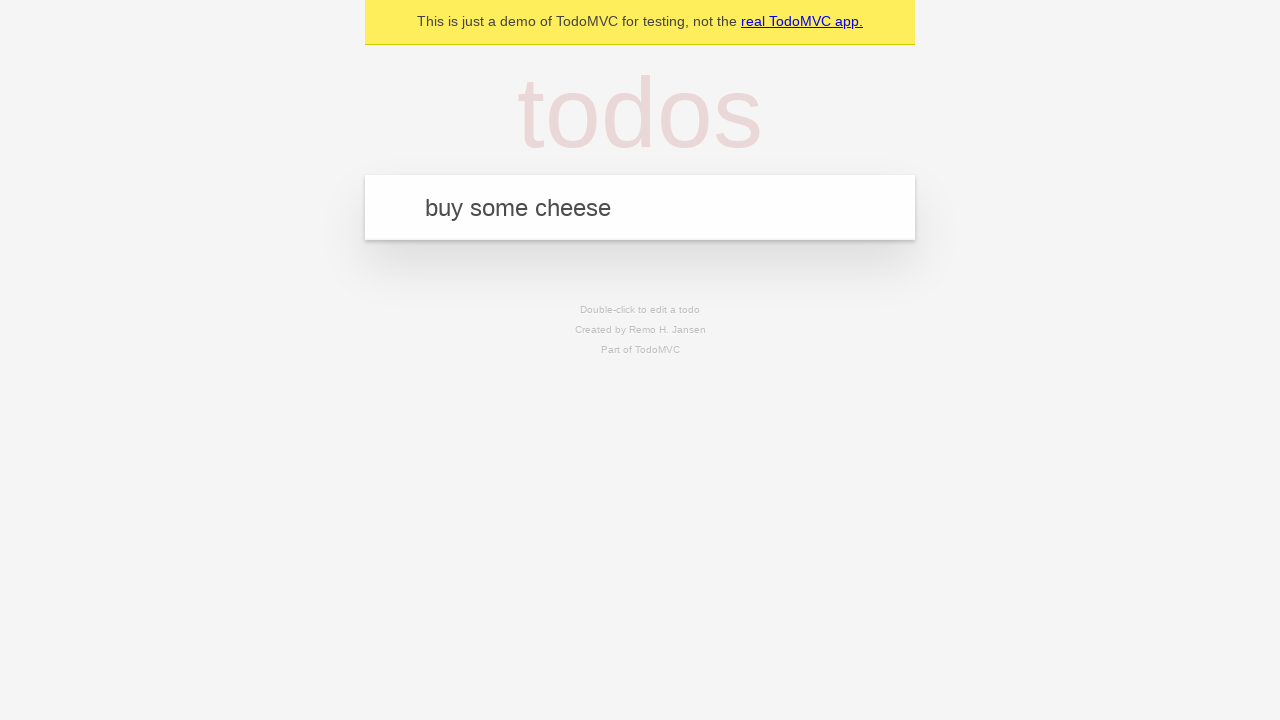

Pressed Enter to add first todo item on internal:attr=[placeholder="What needs to be done?"i]
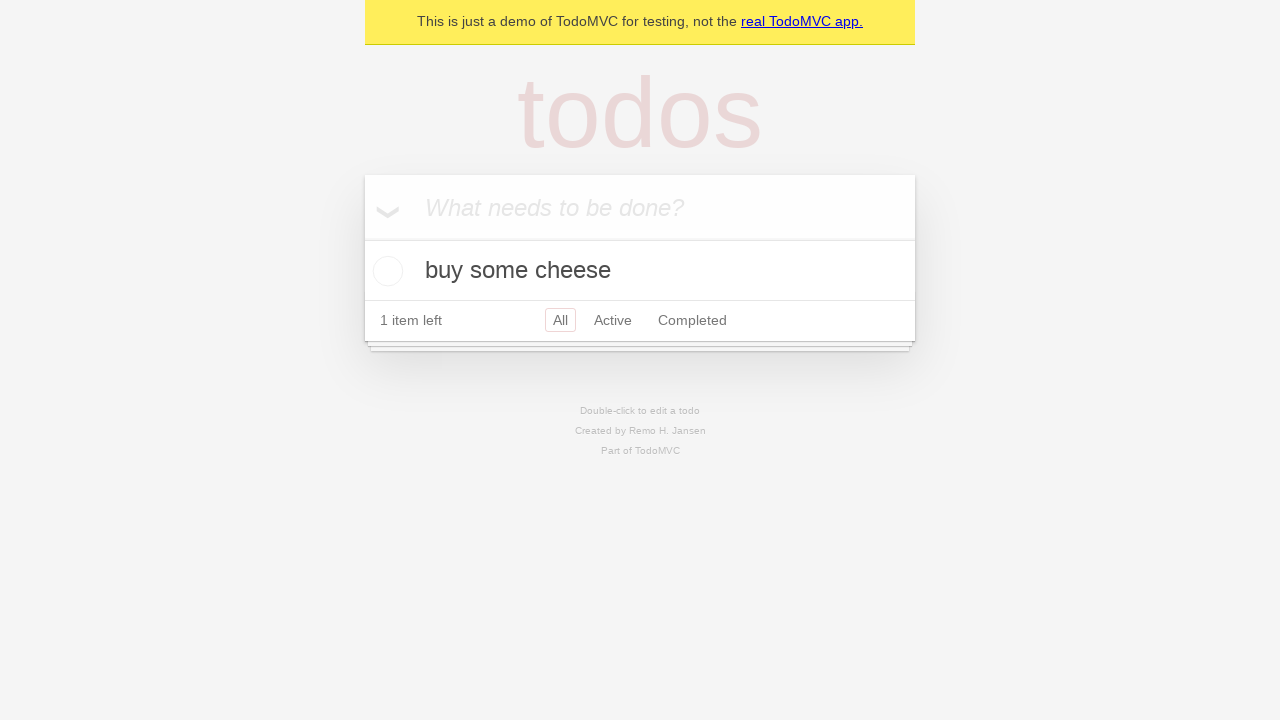

Filled todo input with 'feed the cat' on internal:attr=[placeholder="What needs to be done?"i]
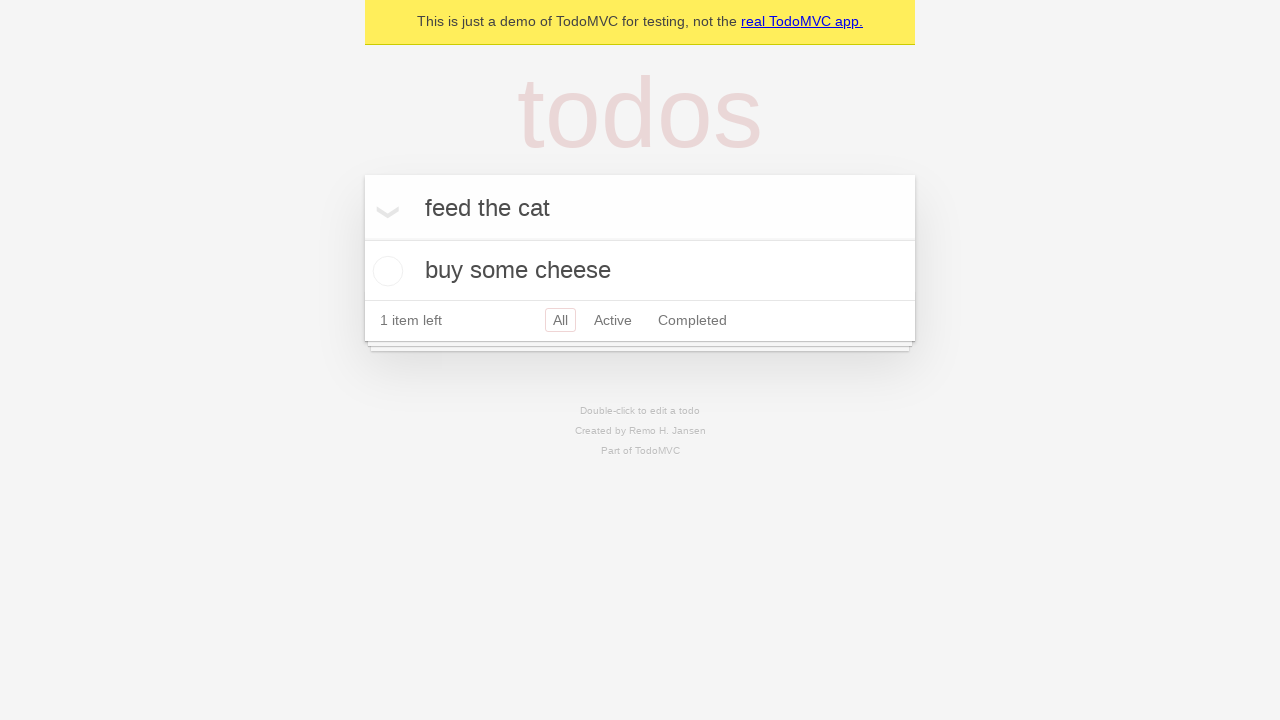

Pressed Enter to add second todo item on internal:attr=[placeholder="What needs to be done?"i]
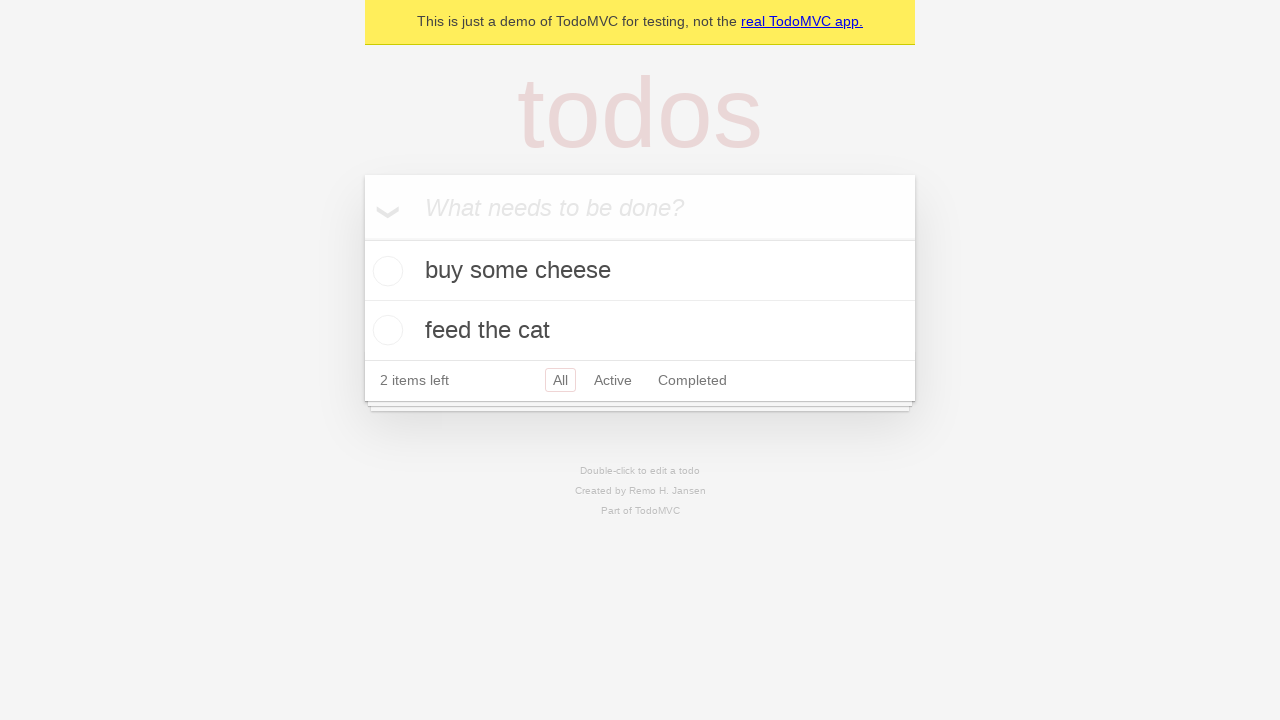

Filled todo input with 'book a doctors appointment' on internal:attr=[placeholder="What needs to be done?"i]
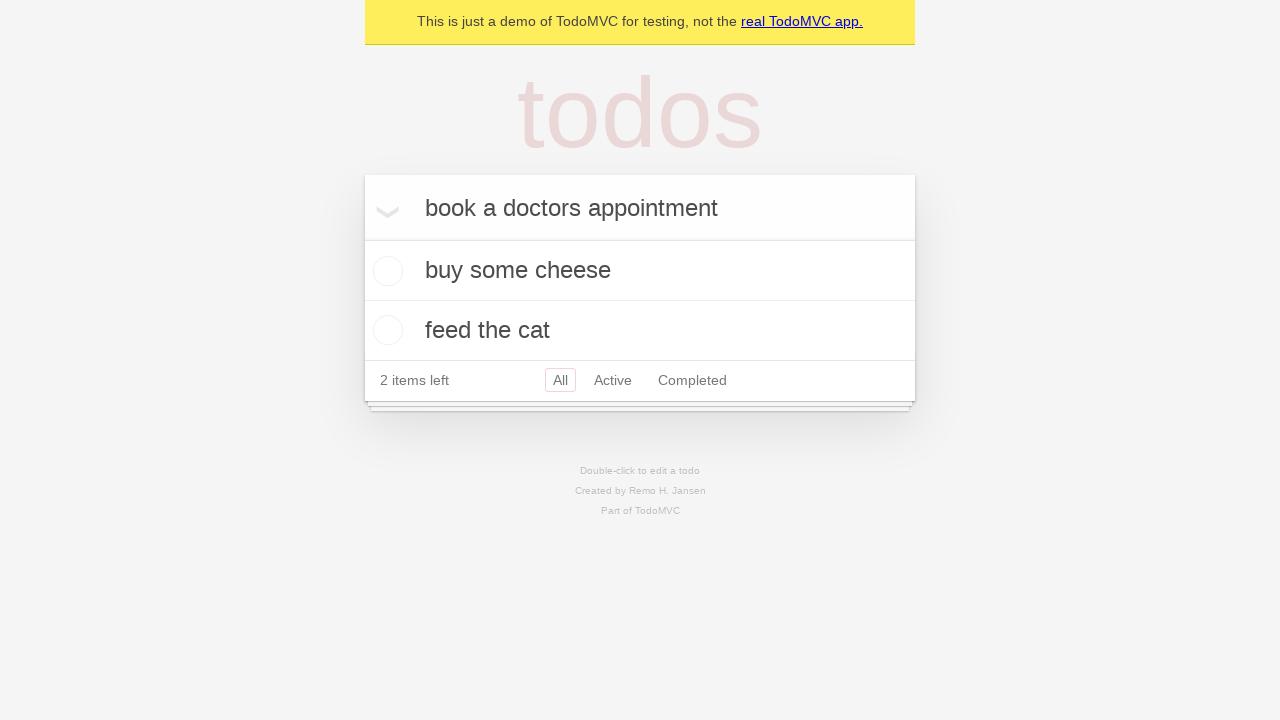

Pressed Enter to add third todo item on internal:attr=[placeholder="What needs to be done?"i]
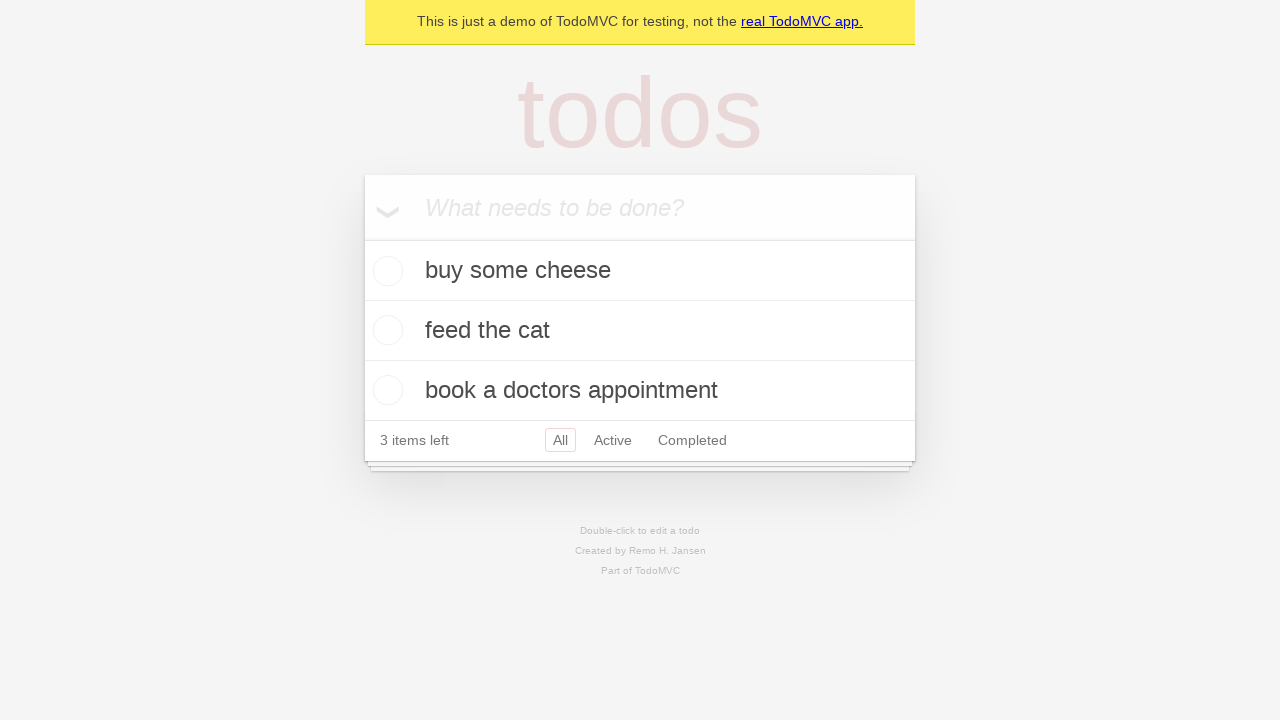

Waited for all three todo items to appear
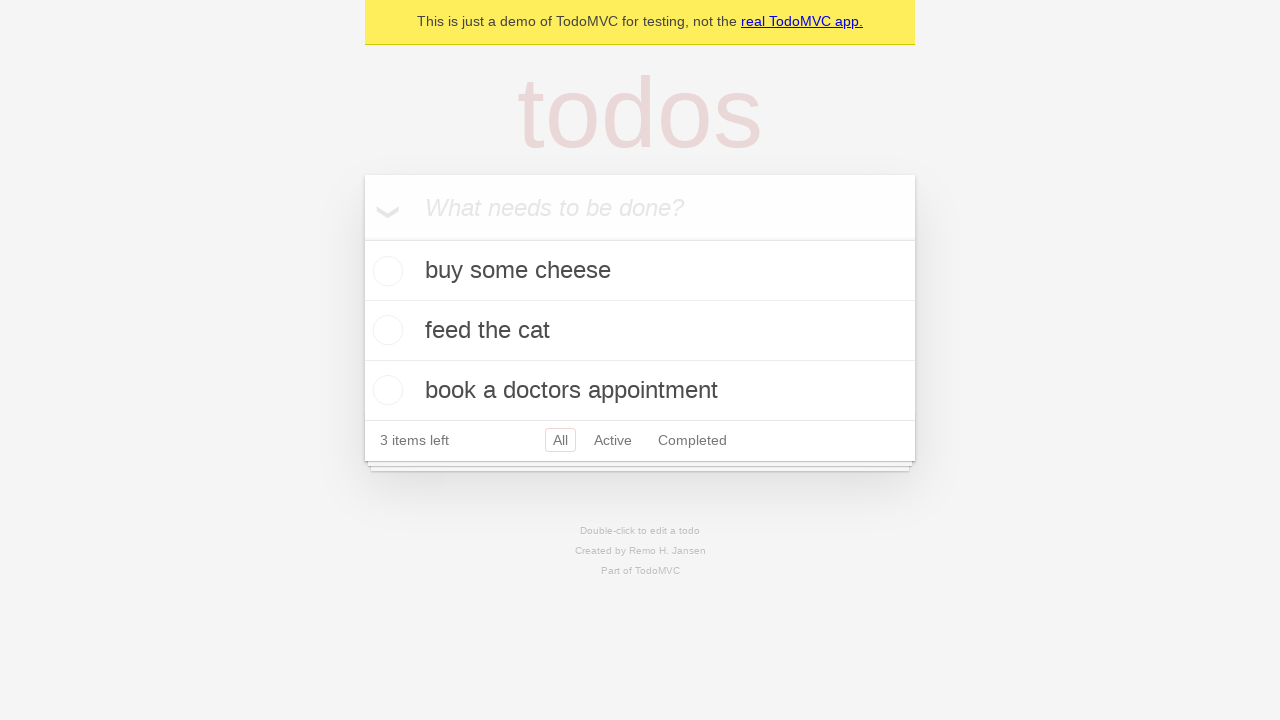

Clicked 'Mark all as complete' checkbox to complete all todos at (362, 238) on internal:label="Mark all as complete"i
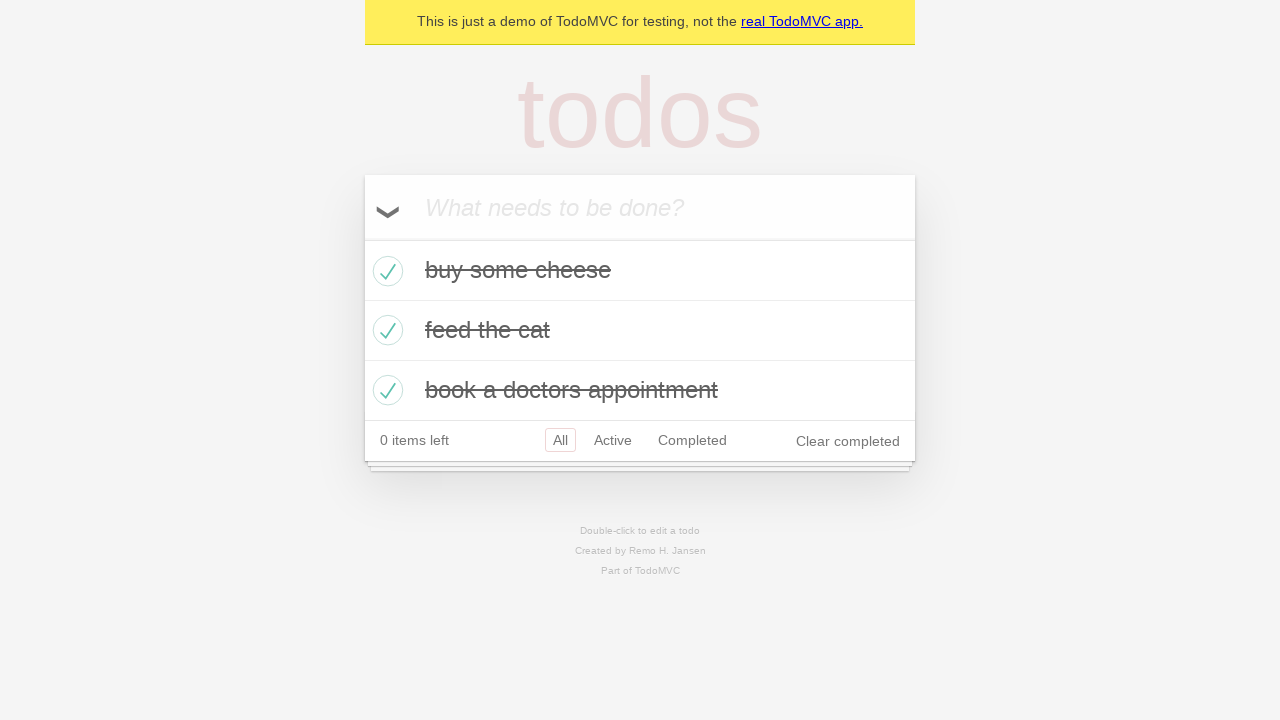

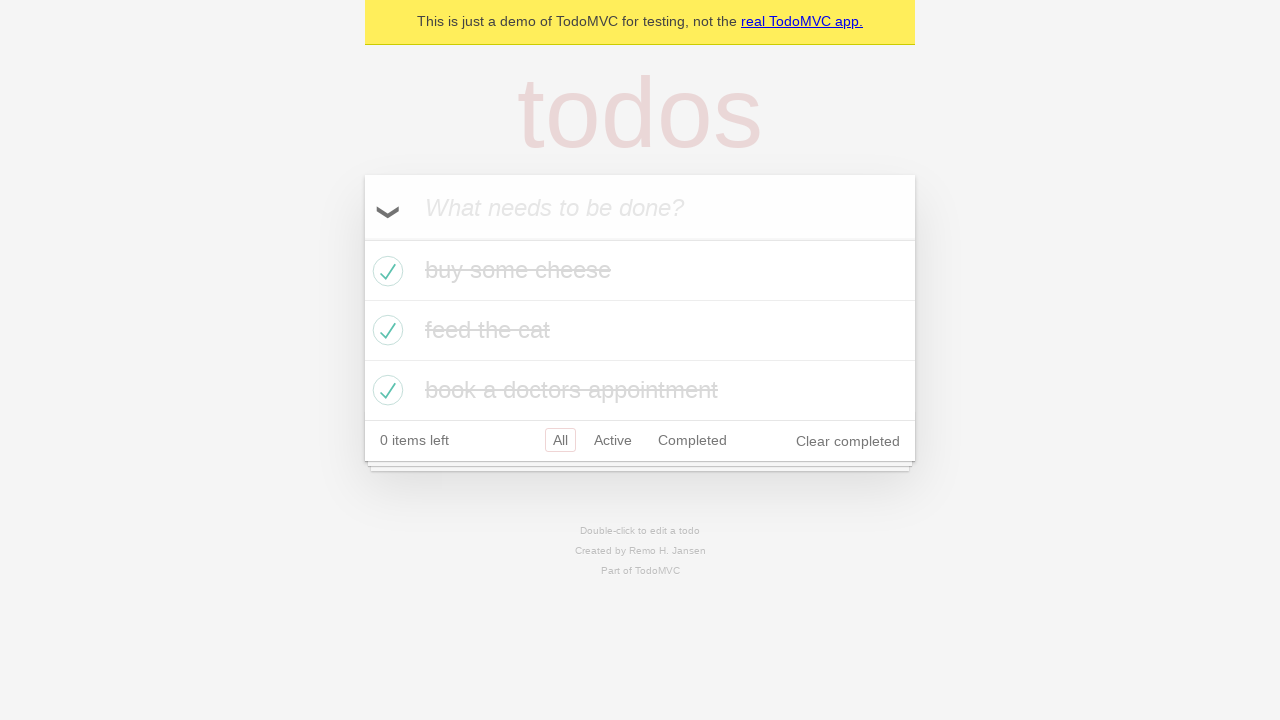